Navigates to a YouTube video and clicks the play button to start video playback

Starting URL: https://www.youtube.com/watch?v=dQw4w9WgXcQ

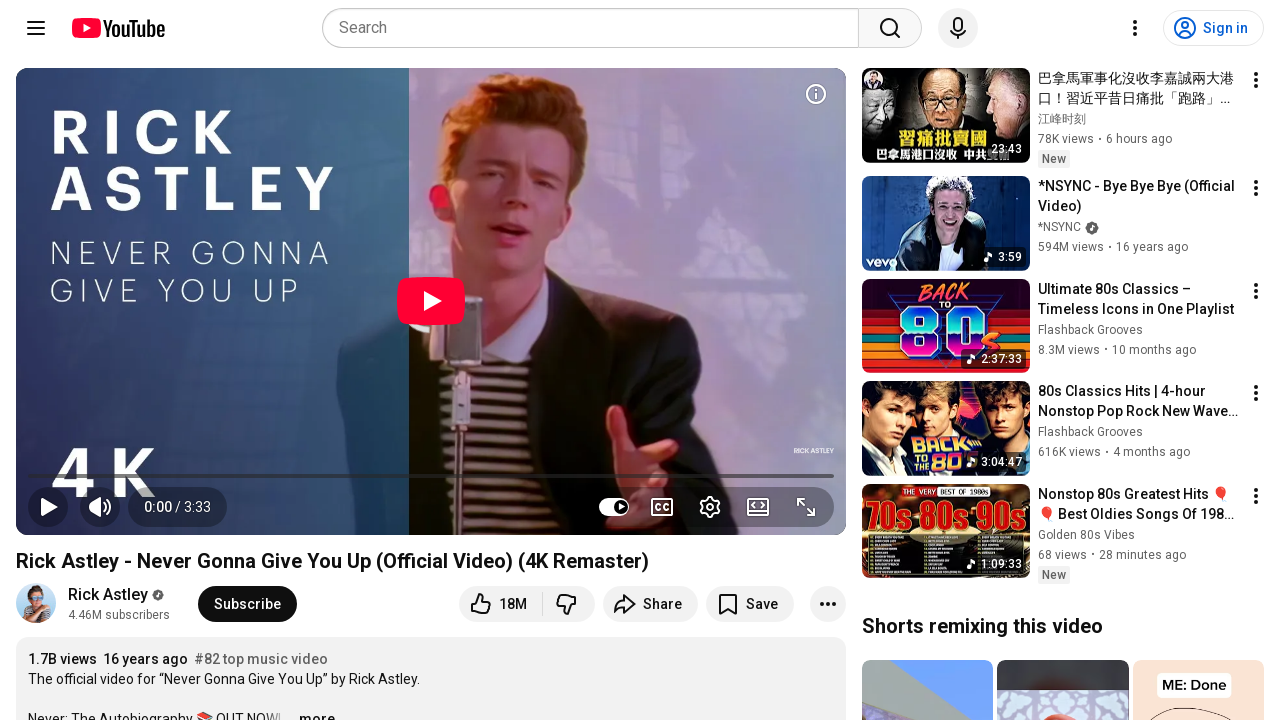

Navigated to YouTube video URL
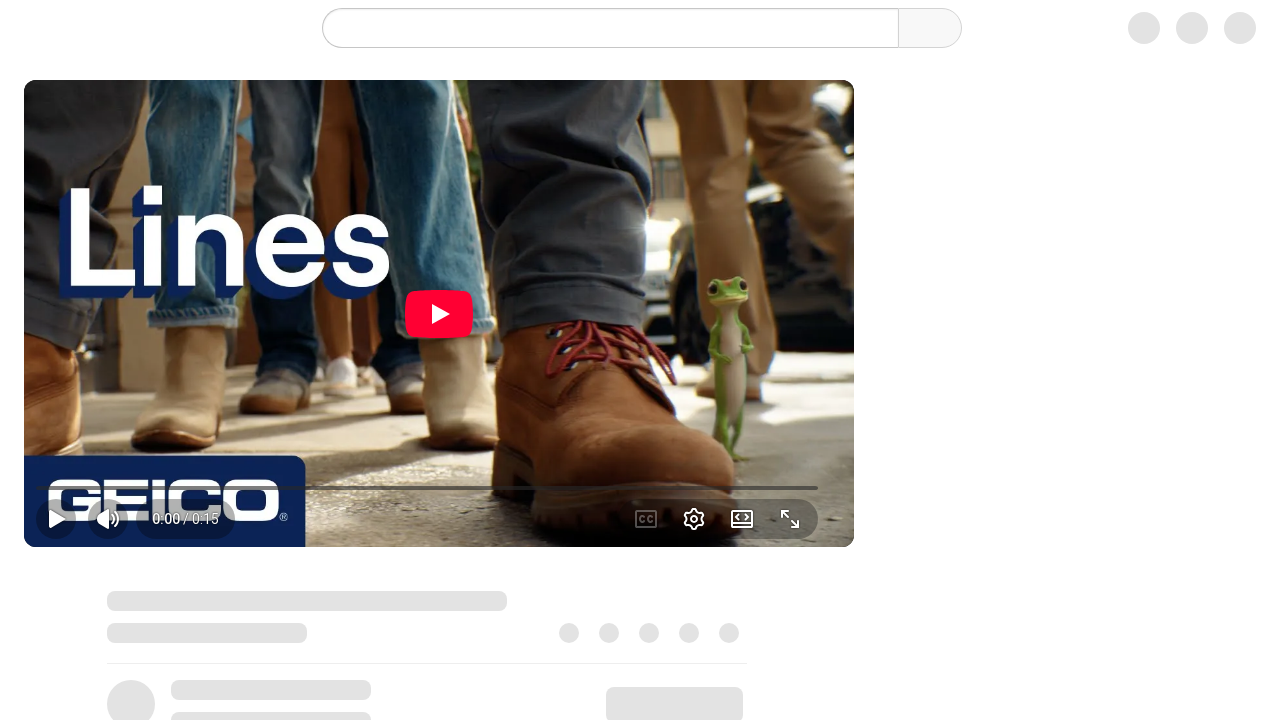

Clicked play button to start video playback at (48, 507) on button.ytp-play-button.ytp-button
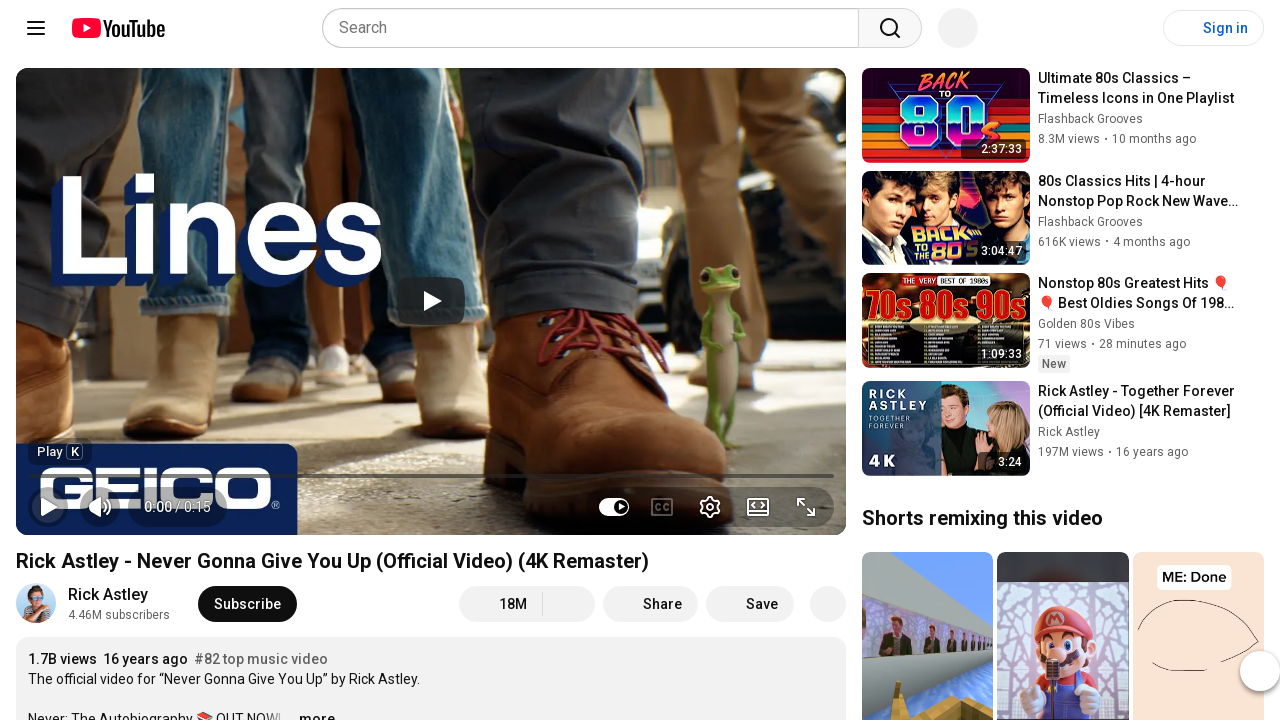

Waited 10 seconds for video to play
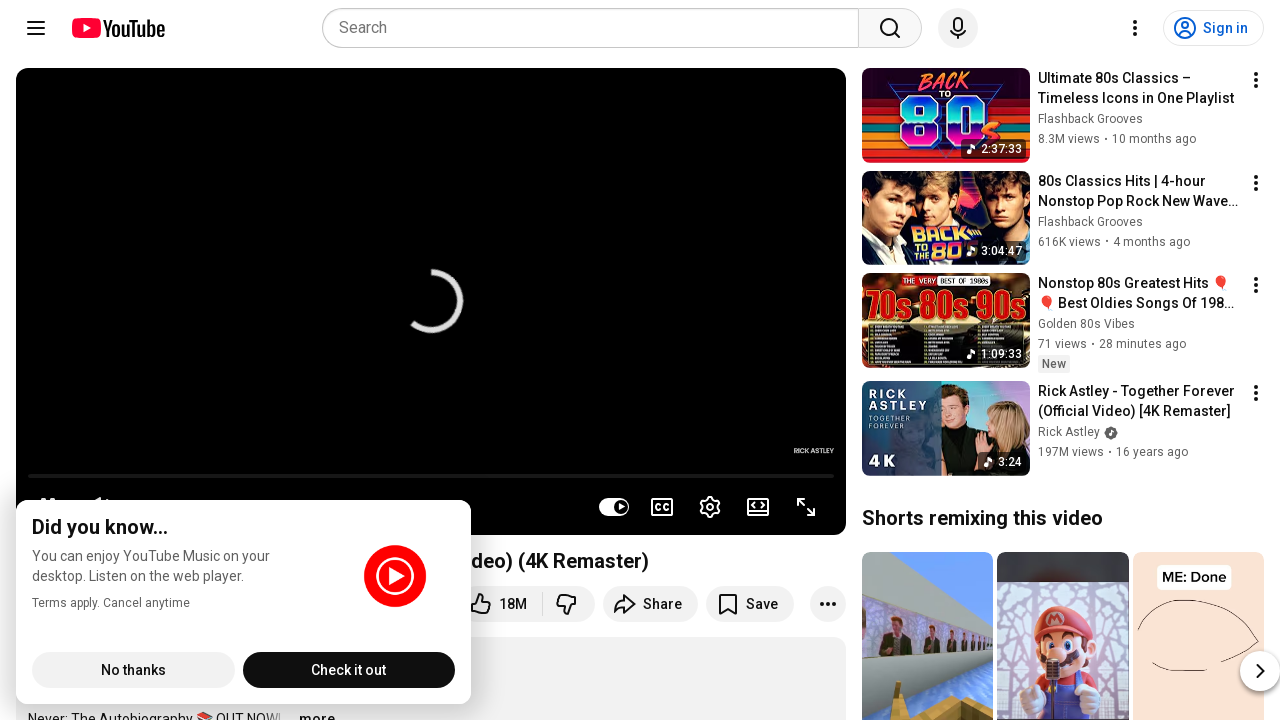

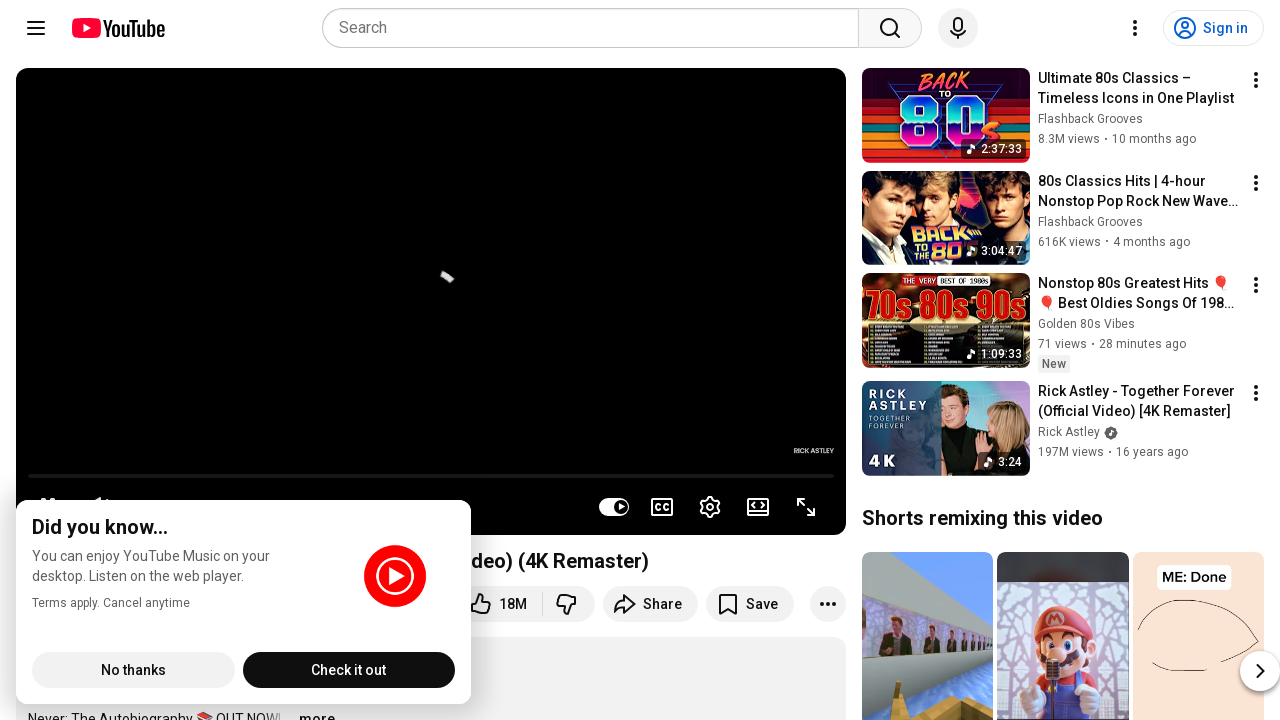